Tests drag and drop functionality by dragging an element from one location to another

Starting URL: https://crossbrowsertesting.github.io/drag-and-drop.html

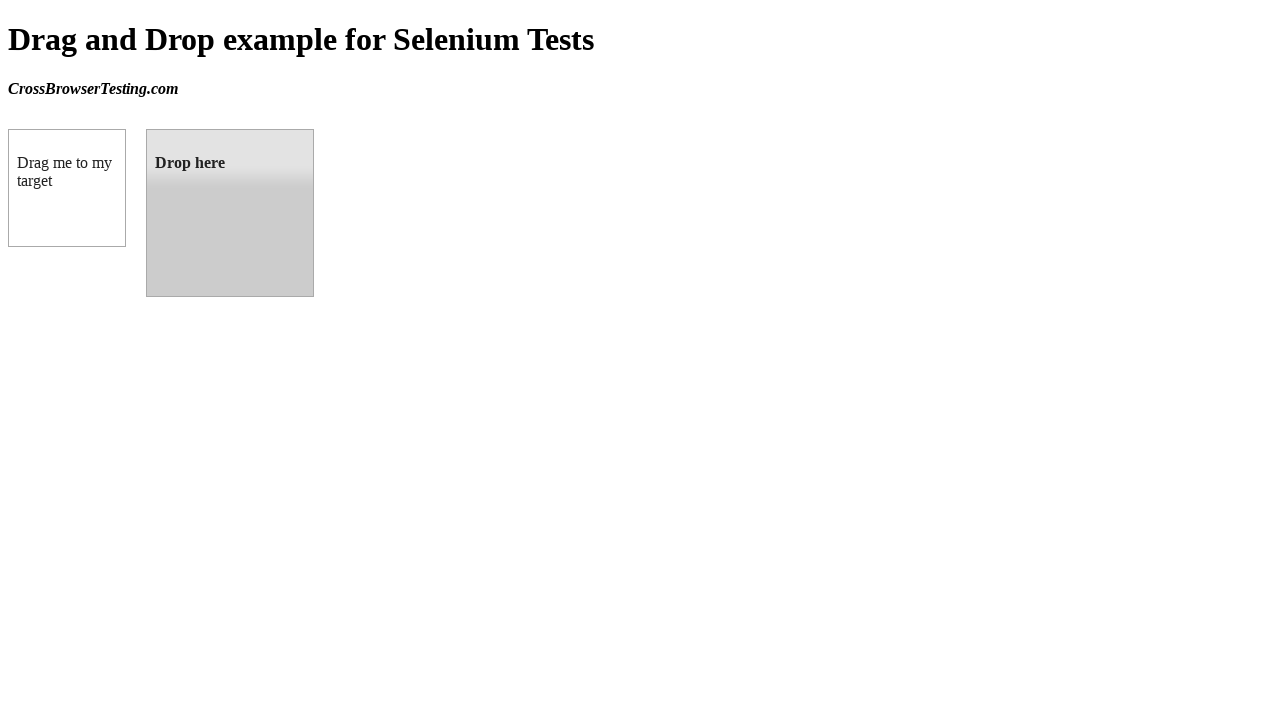

Navigated to drag and drop test page
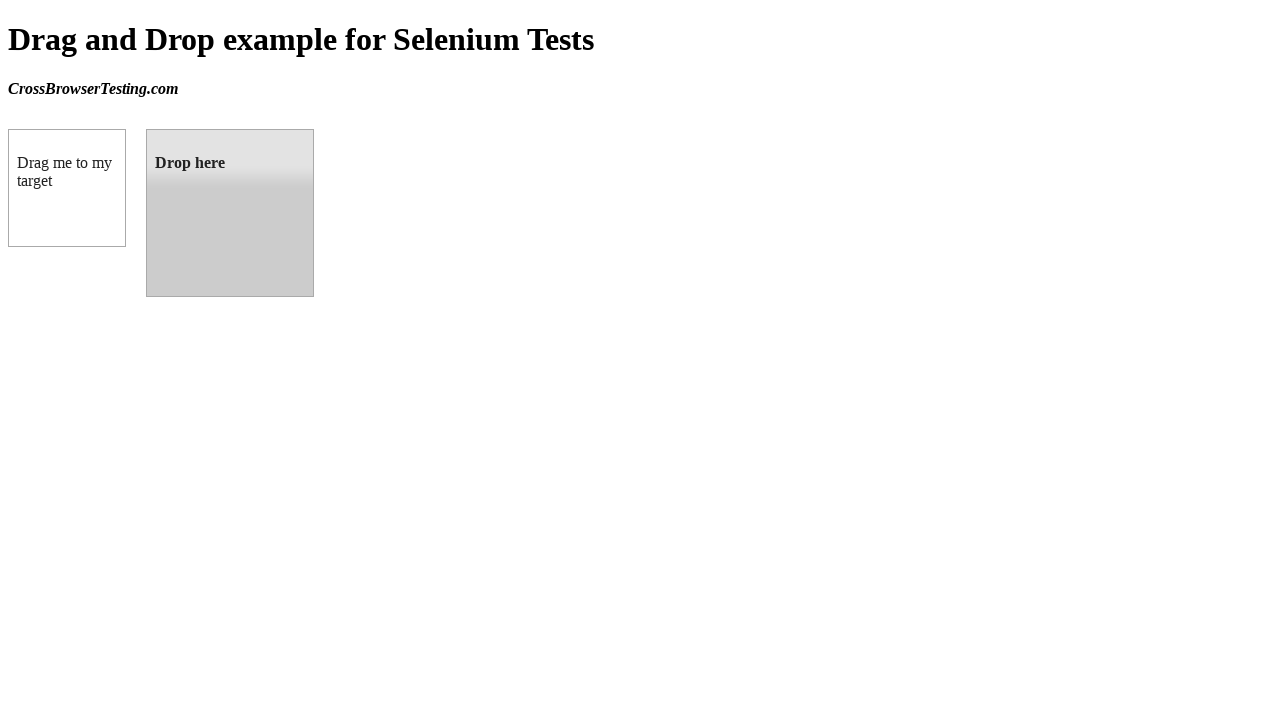

Located draggable element
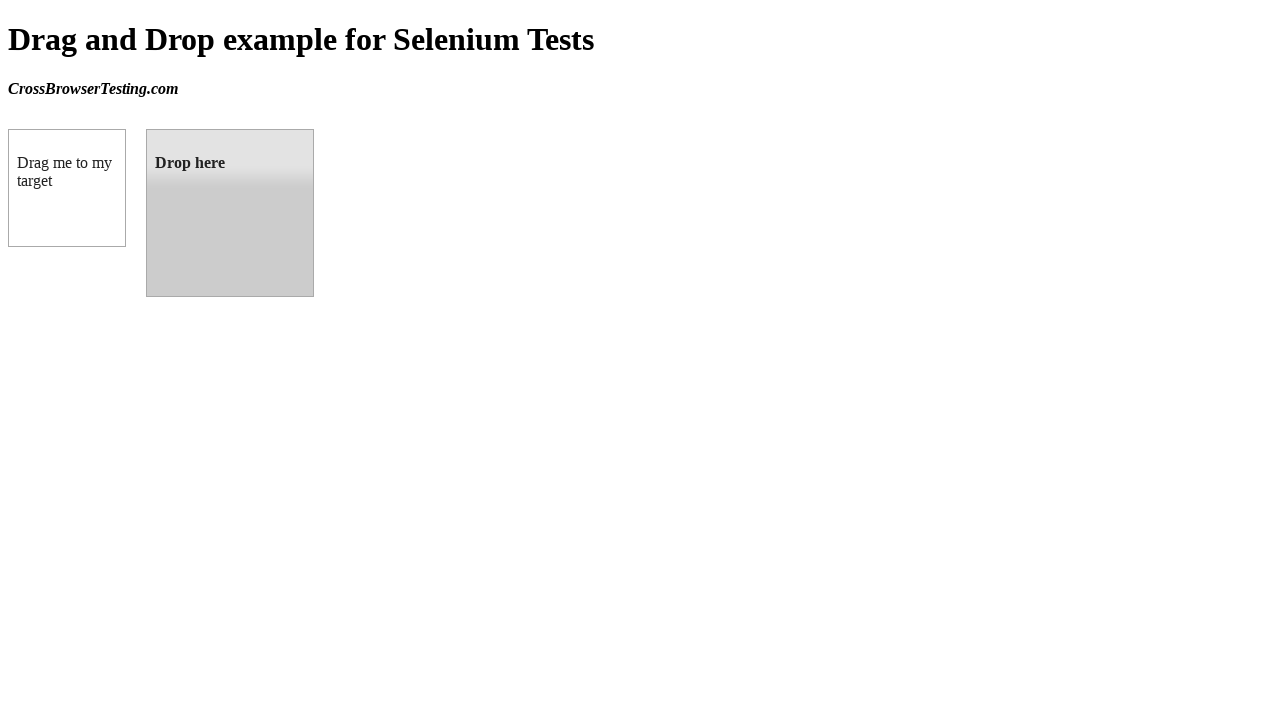

Located droppable element
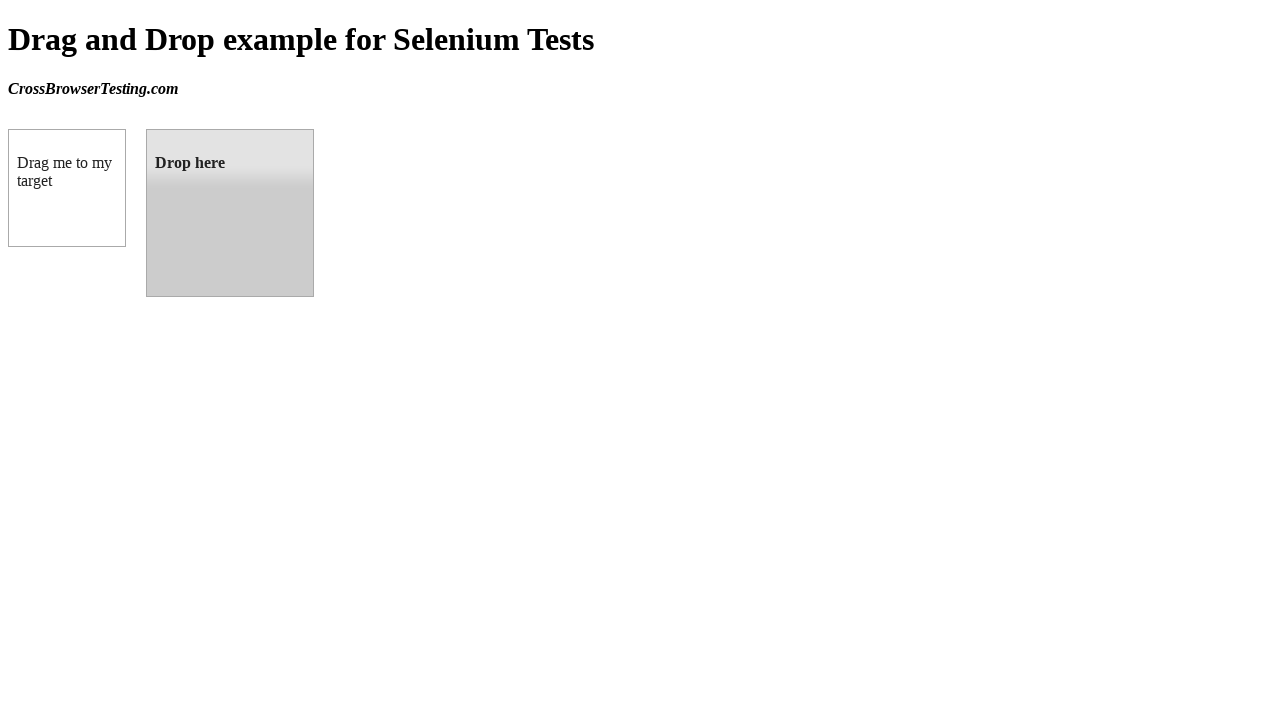

Dragged element from draggable to droppable location at (230, 213)
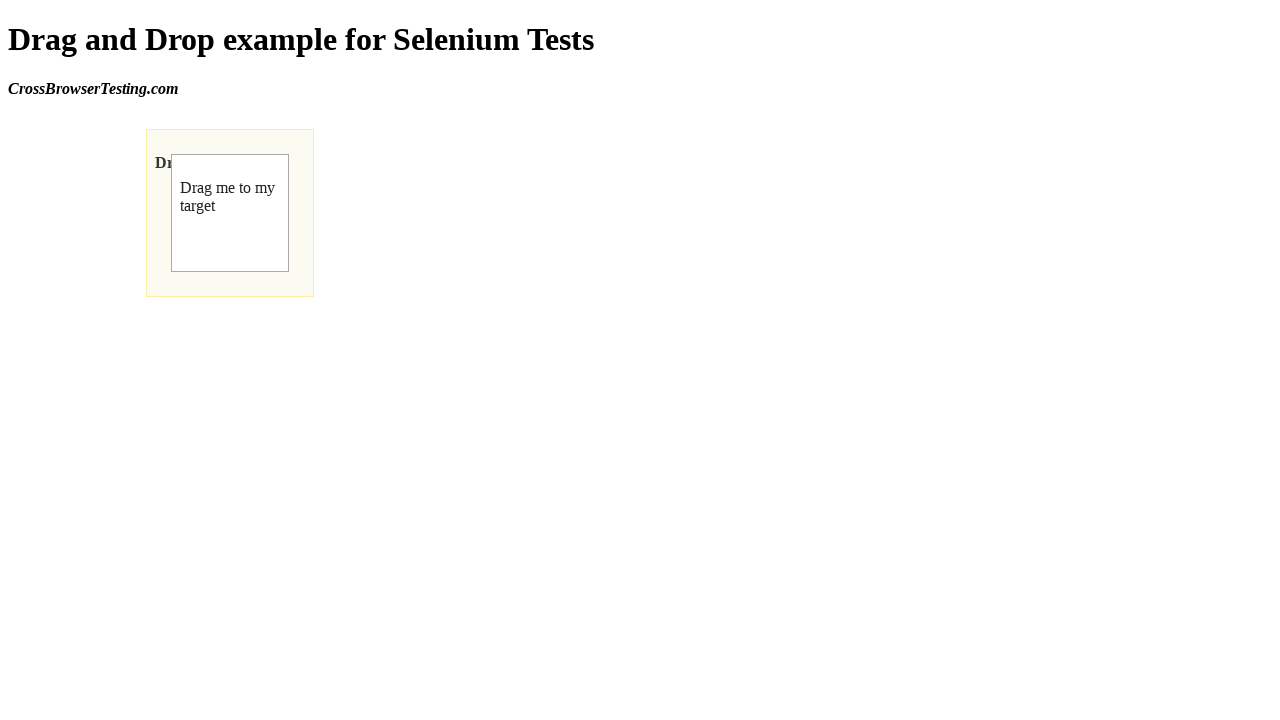

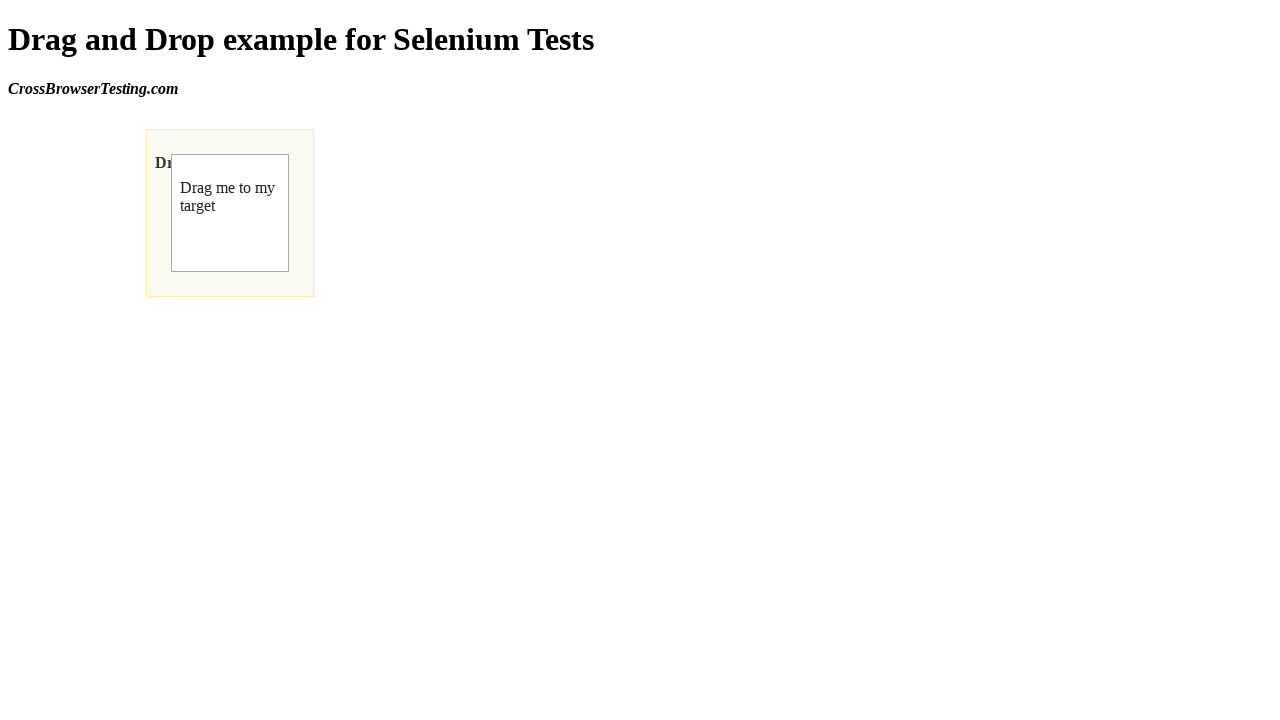